Tests the notification message page by loading it and verifying that the notification message element is present. The test demonstrates checking for a specific success message on the page.

Starting URL: http://the-internet.herokuapp.com/notification_message

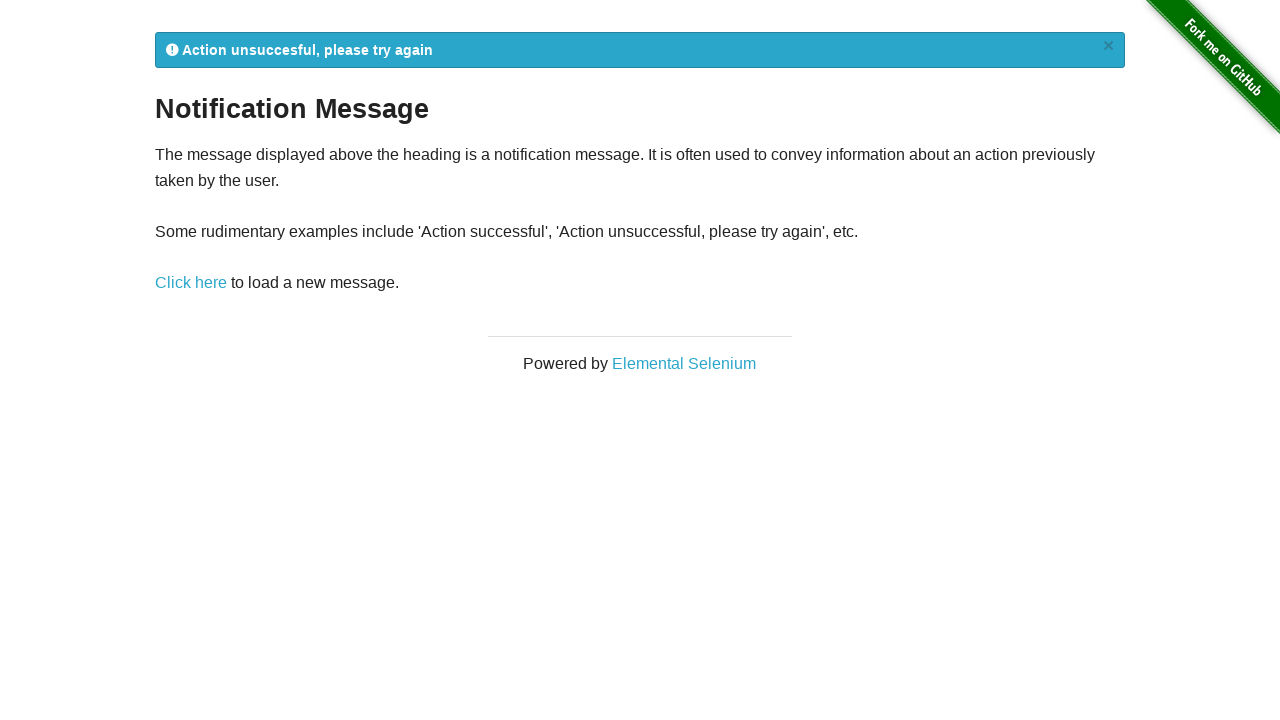

Navigated to notification message page
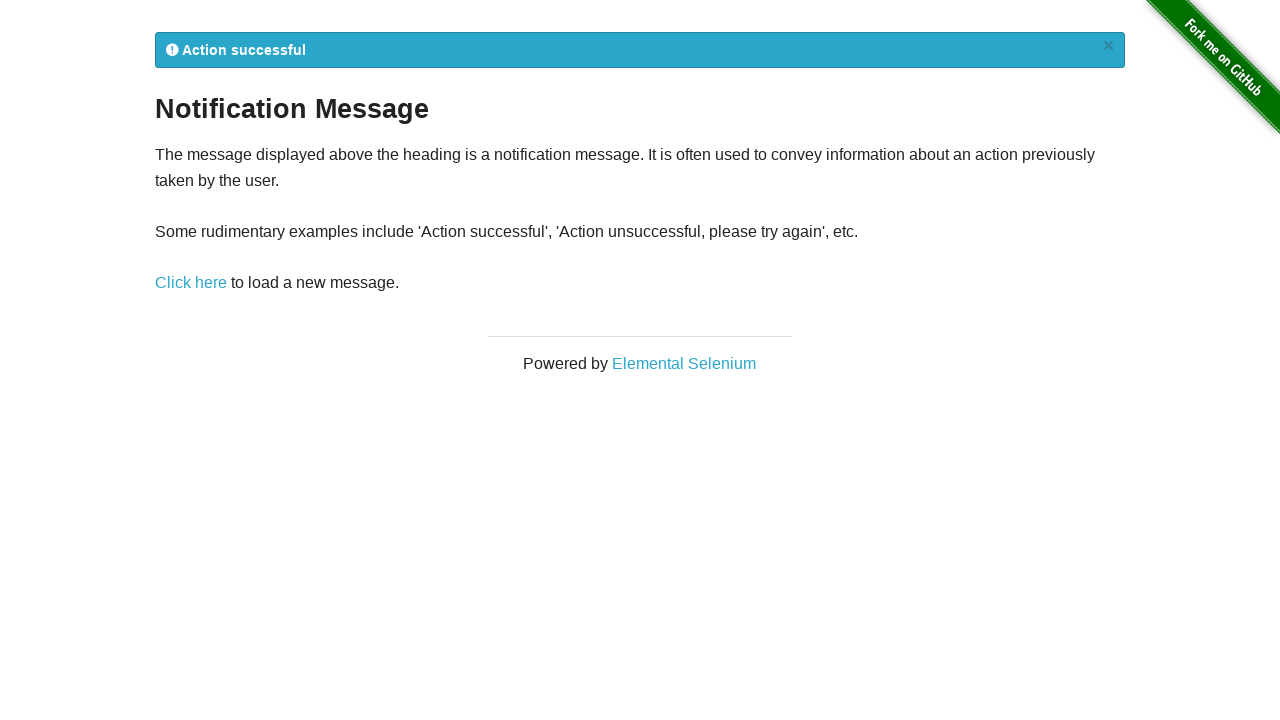

Notification message element (#flash) is present
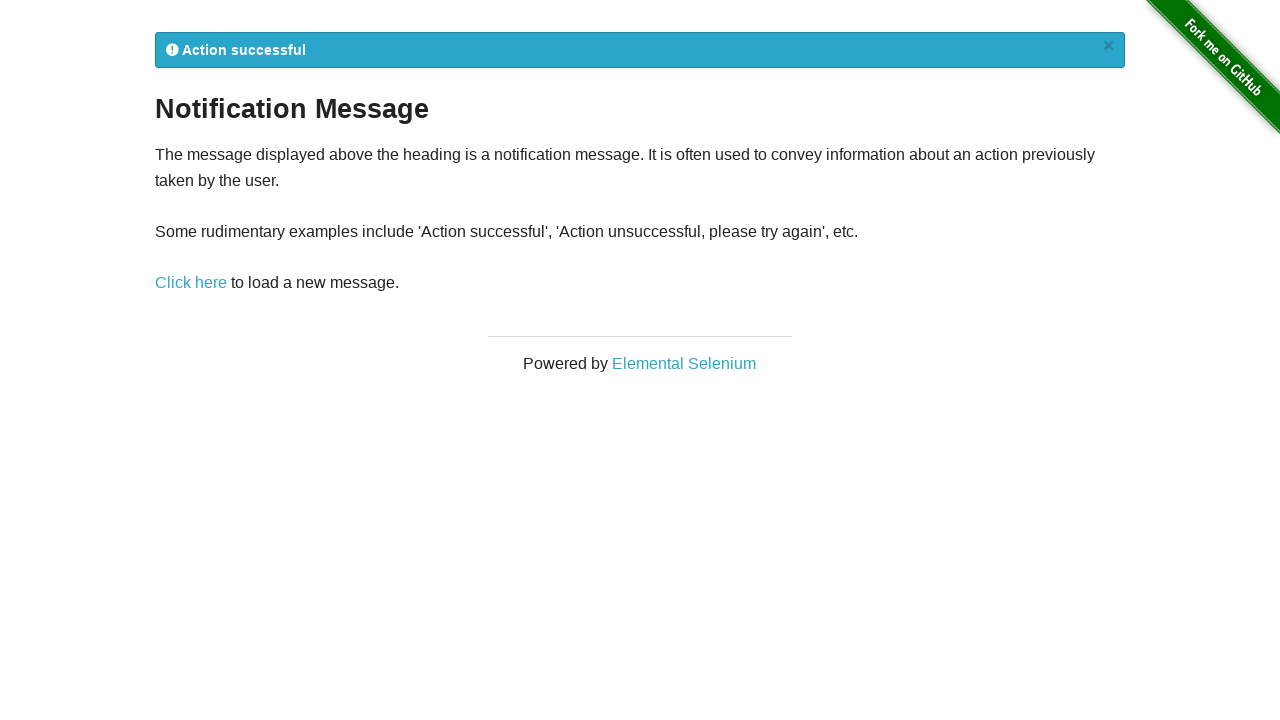

Retrieved notification message text: '
            Action successful
            ×
          '
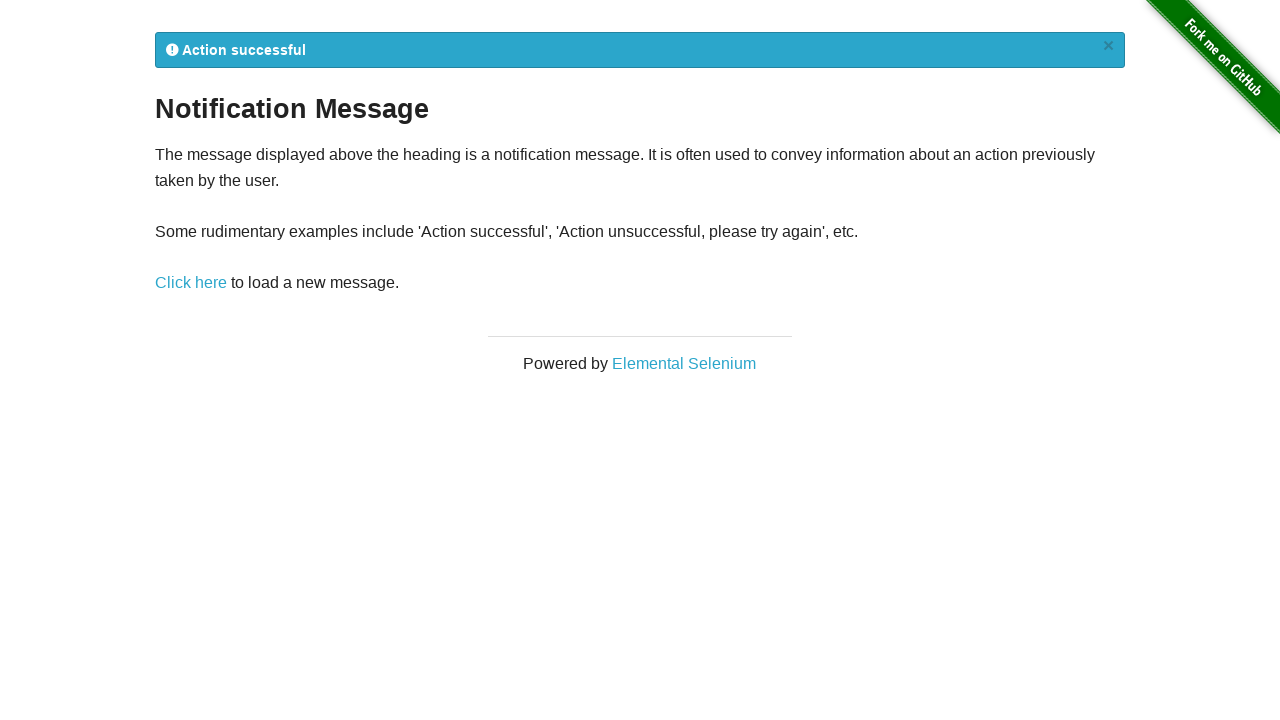

Verified notification message contains 'Action'
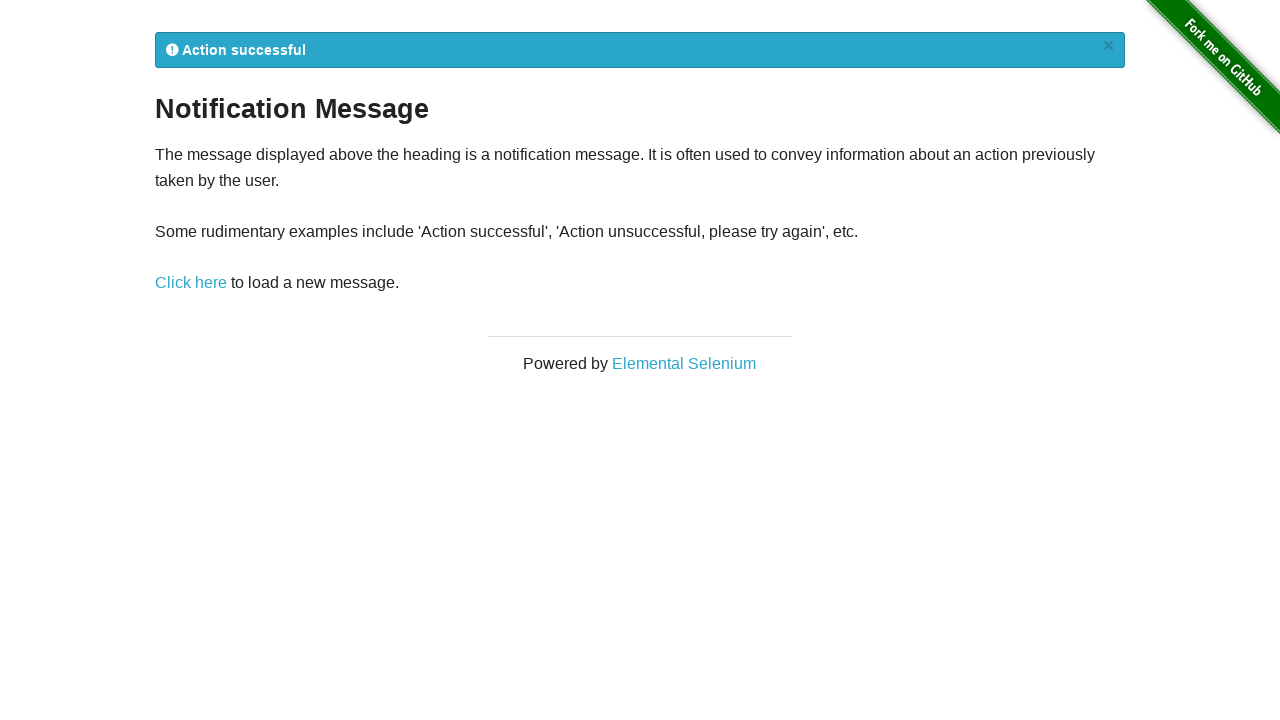

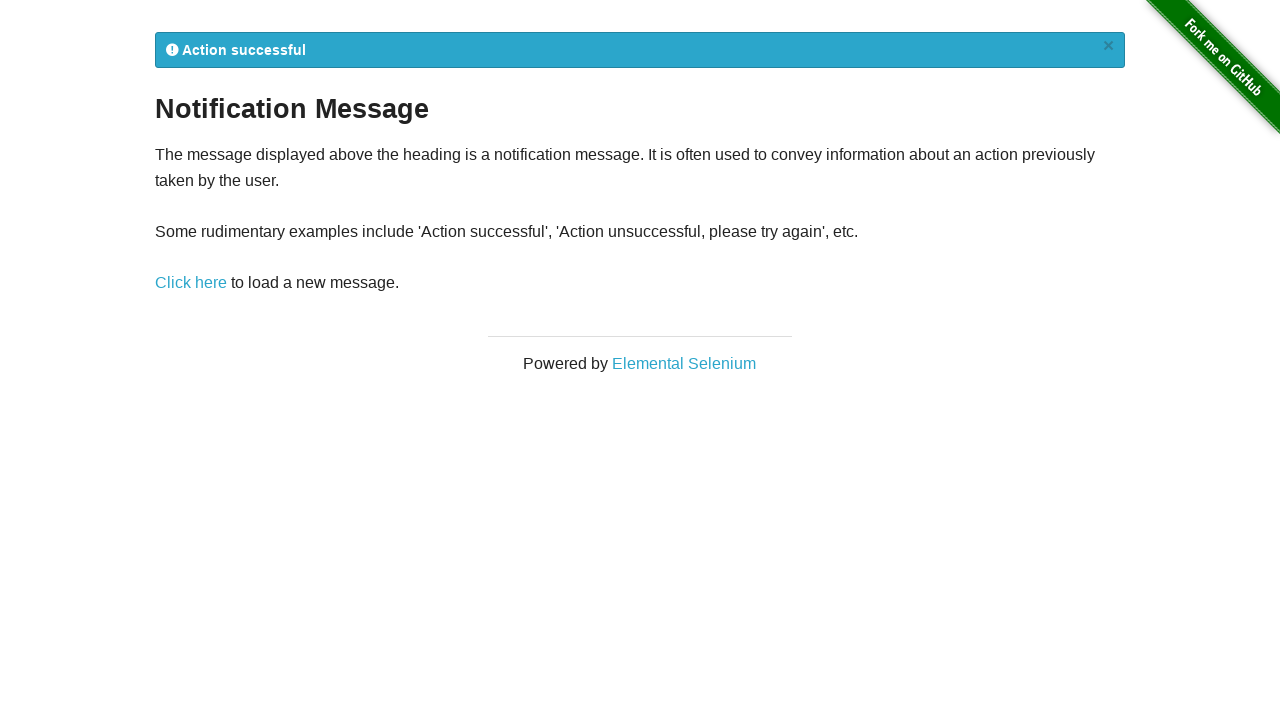